Tests text input field by clearing it and entering sample text.

Starting URL: https://seleniumbase.io/demo_page

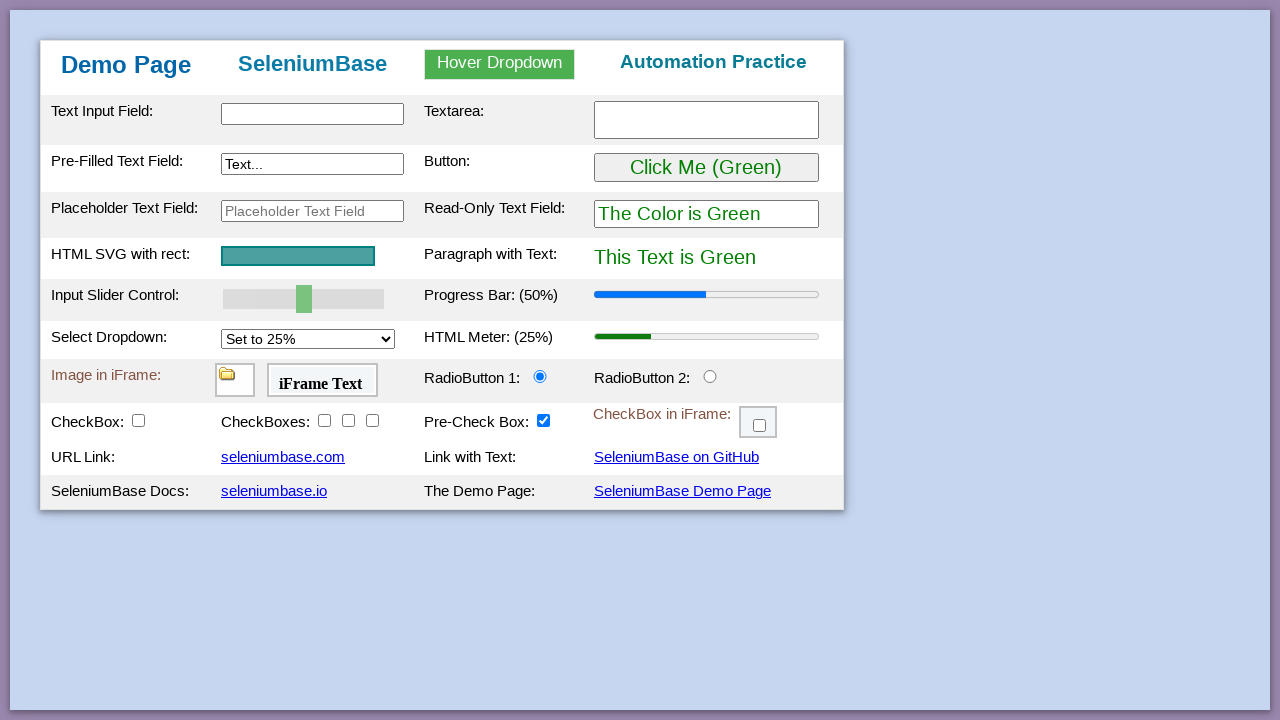

Demo page loaded - table body element is visible
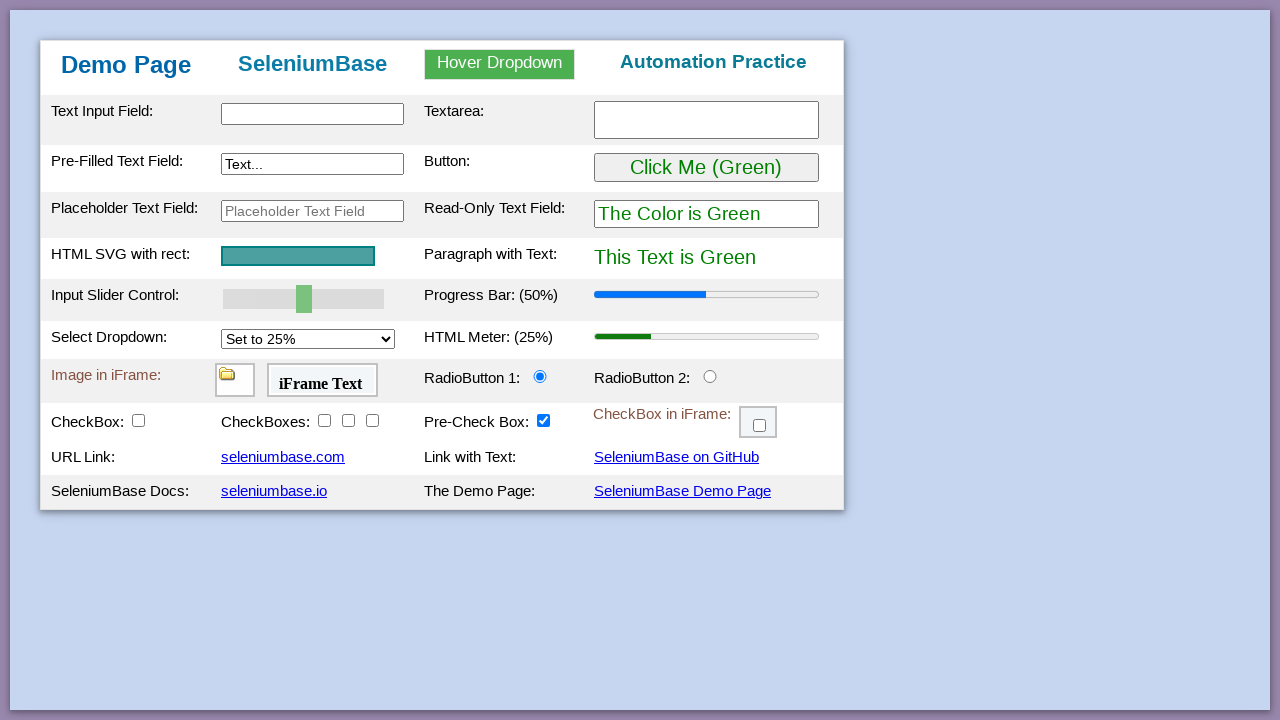

Cleared and filled text input field with 'This is a sample text' on #myTextInput
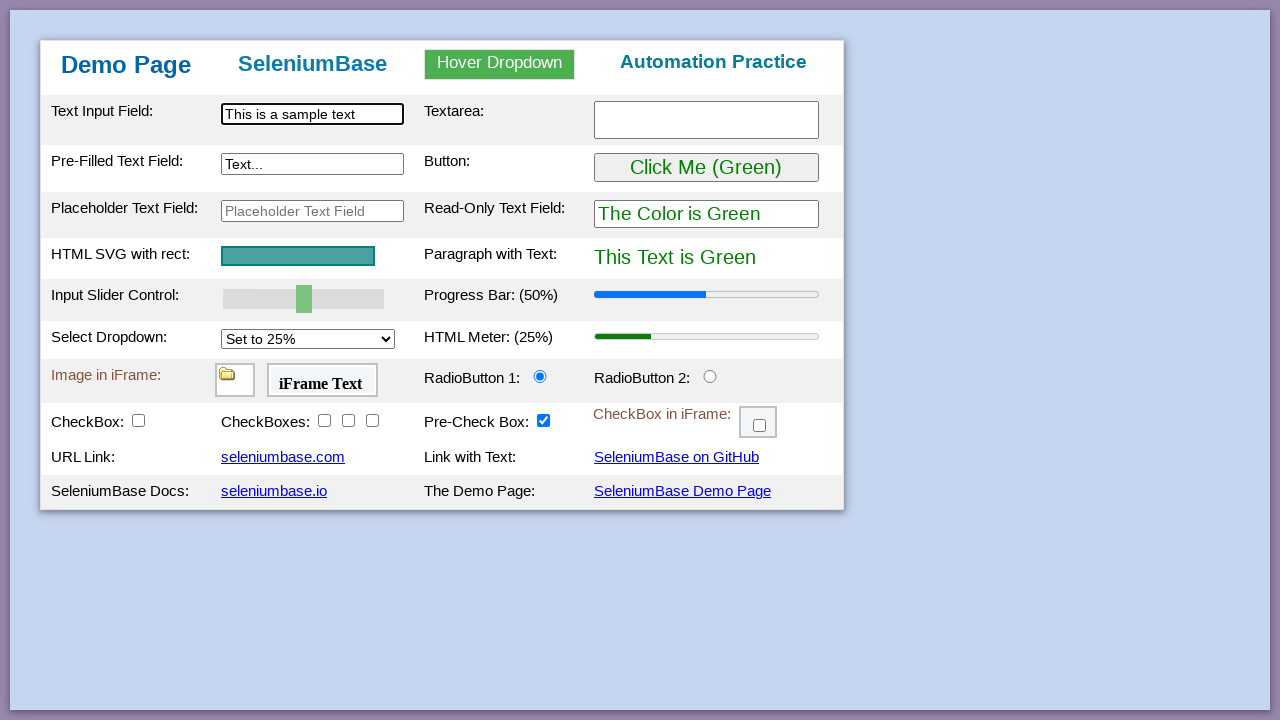

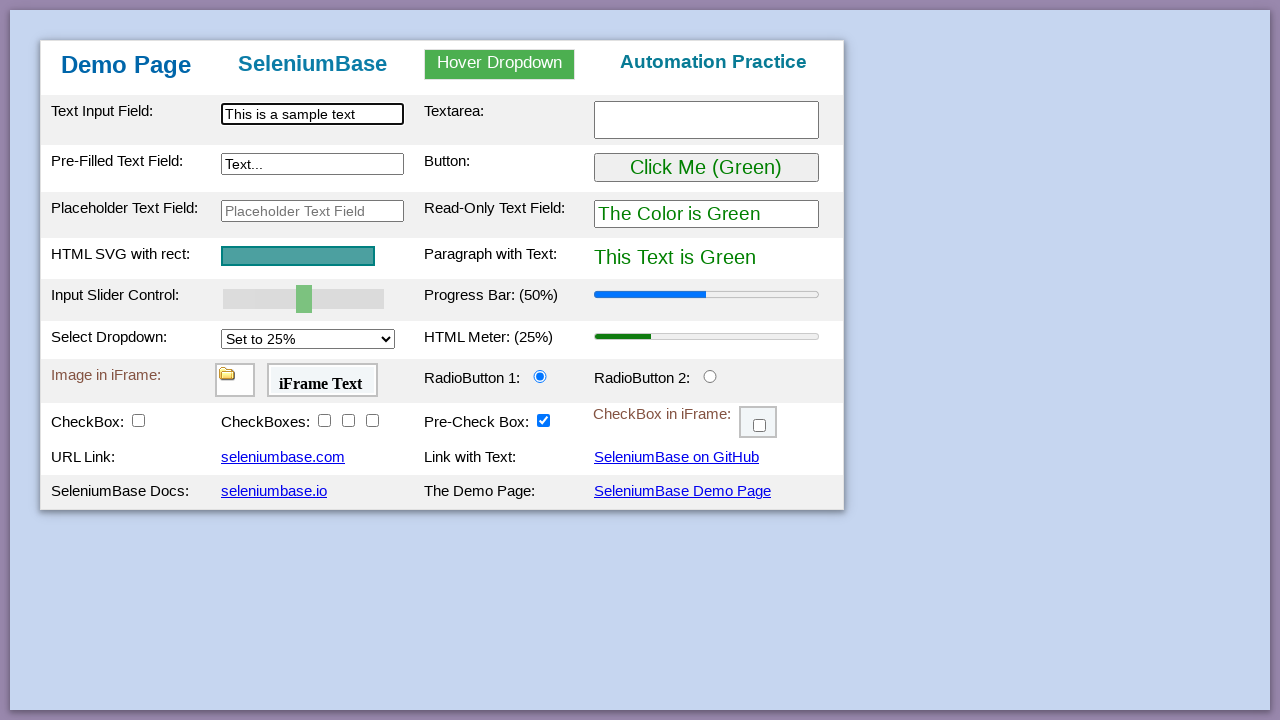